Tests window/tab handling functionality by opening a new tab, switching between windows, and closing specific tabs based on their title

Starting URL: https://demo.automationtesting.in/Windows.html

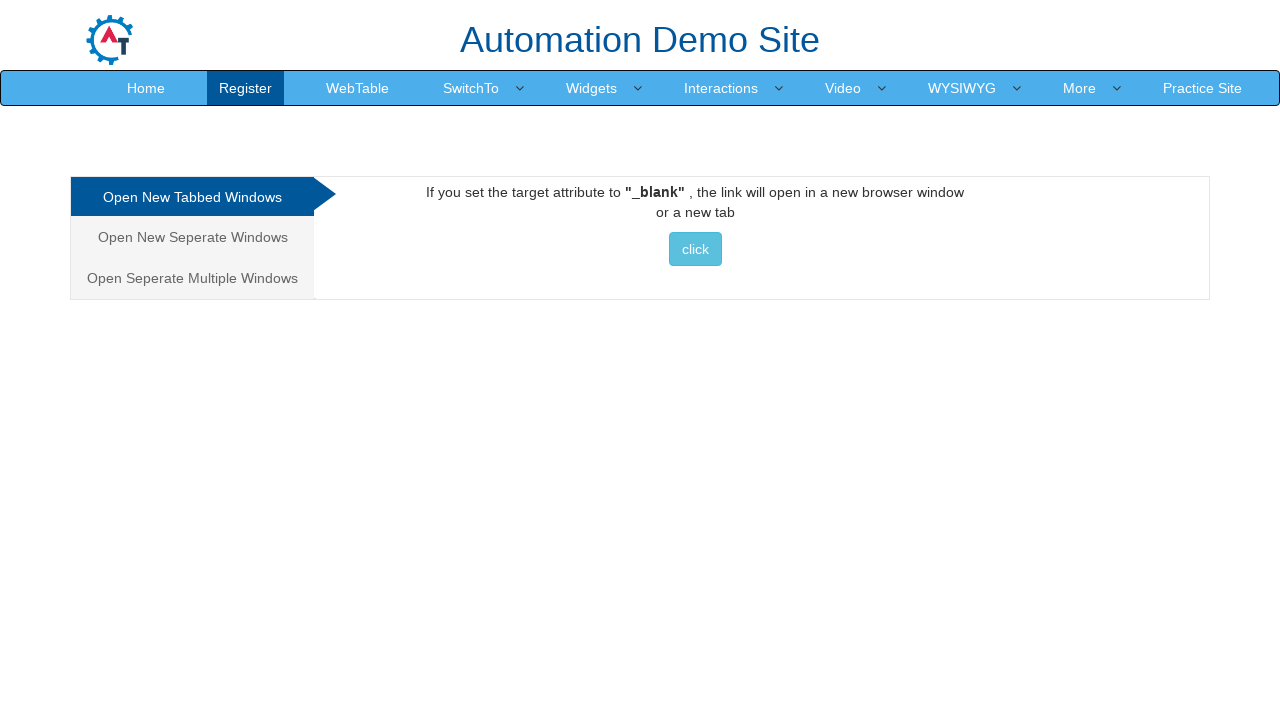

Clicked button to open new tab at (695, 249) on xpath=//*[@id='Tabbed']/a/button
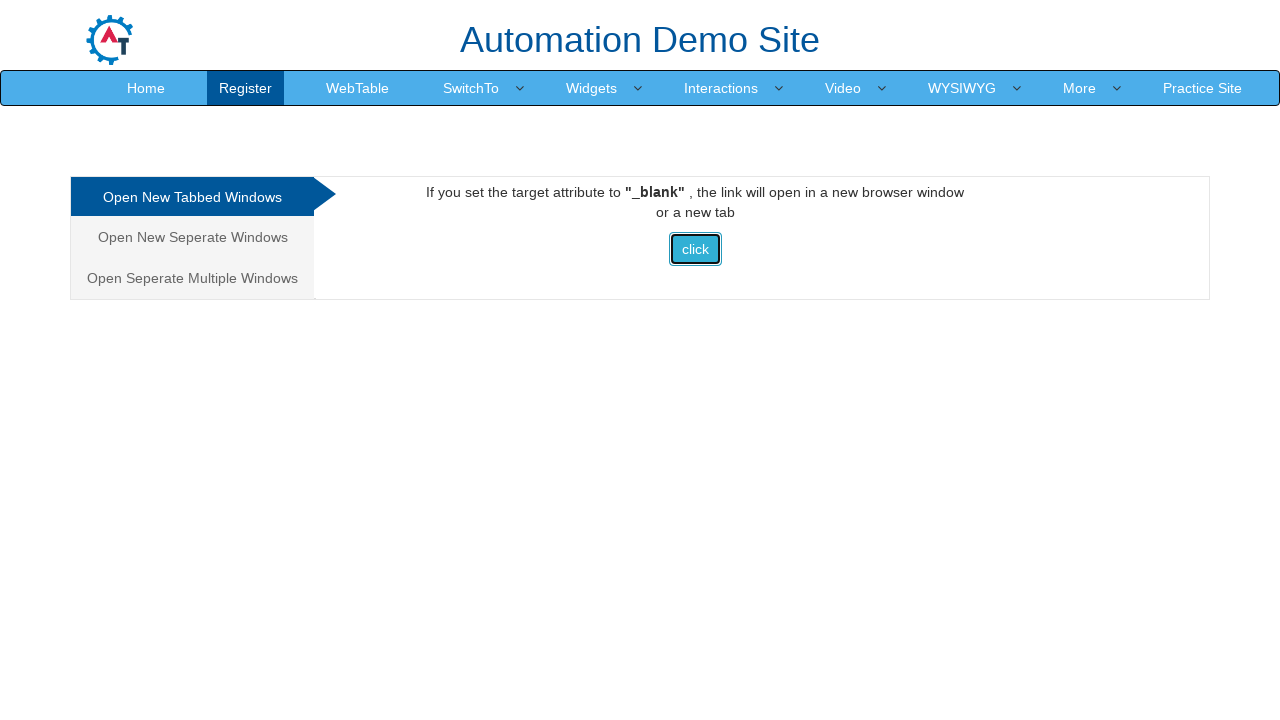

Waited 1000ms for new tab to open
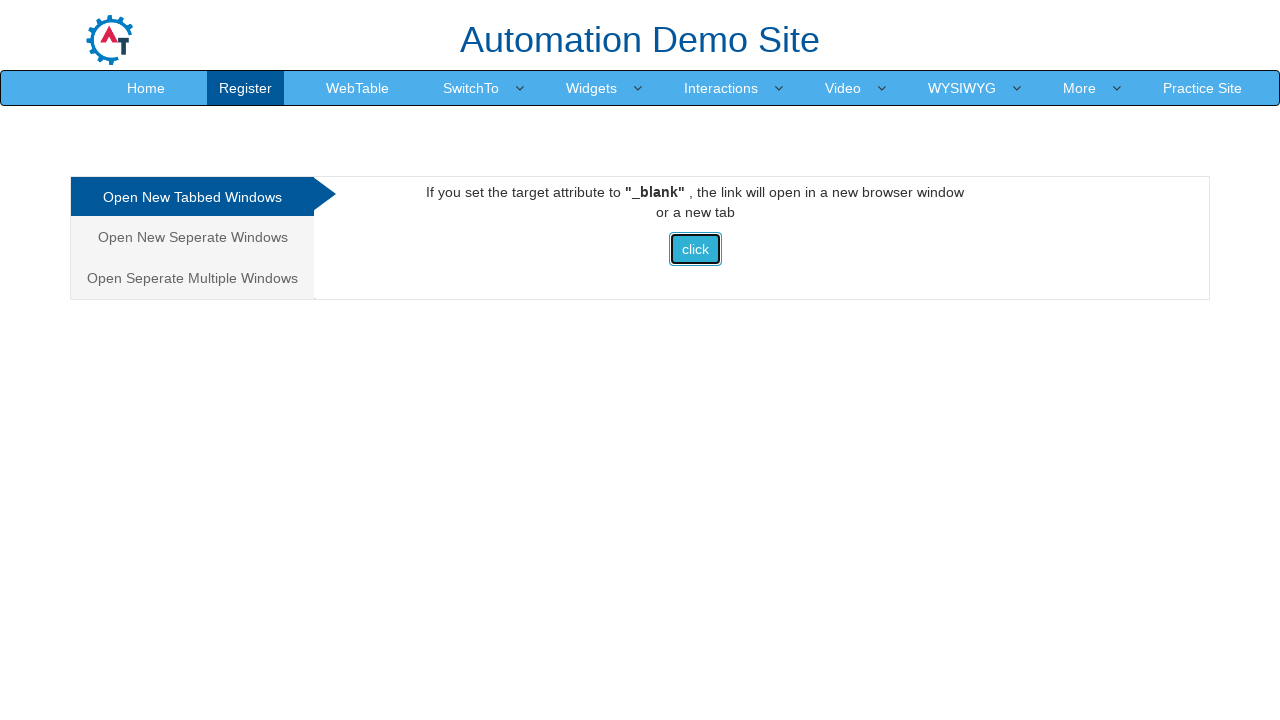

Retrieved all open pages/tabs from context
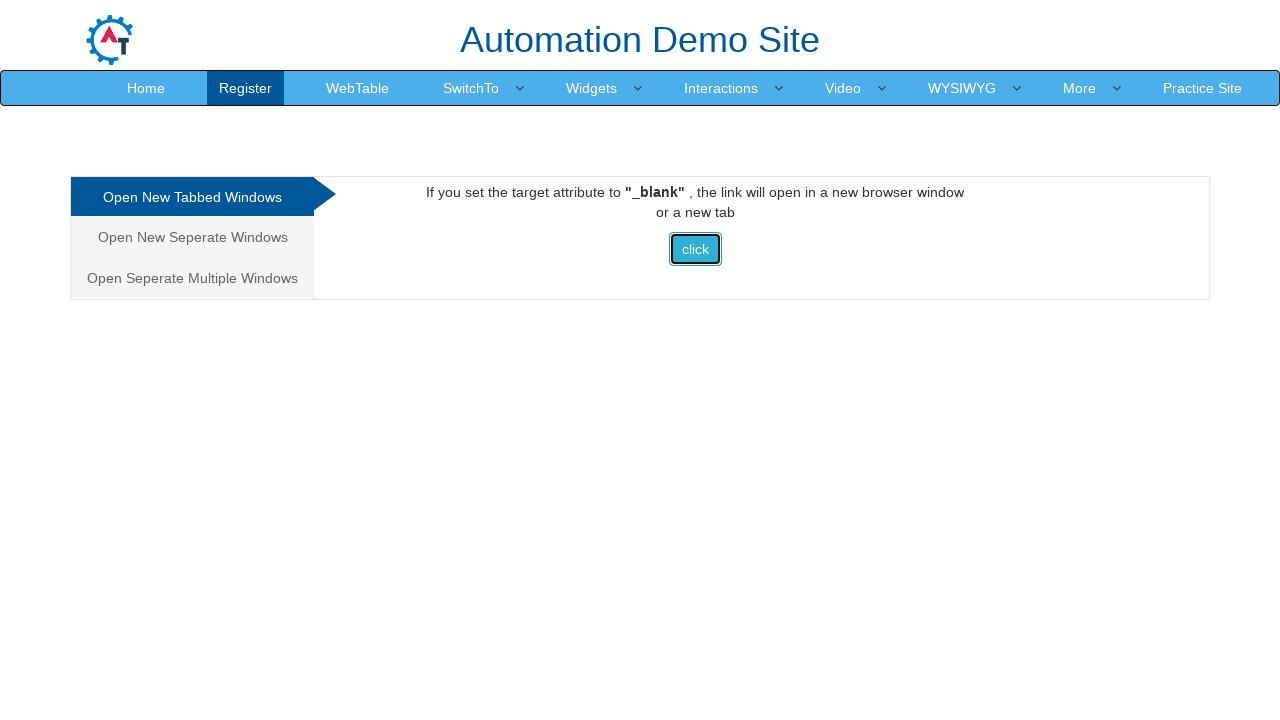

Closed tab with title 'Selenium'
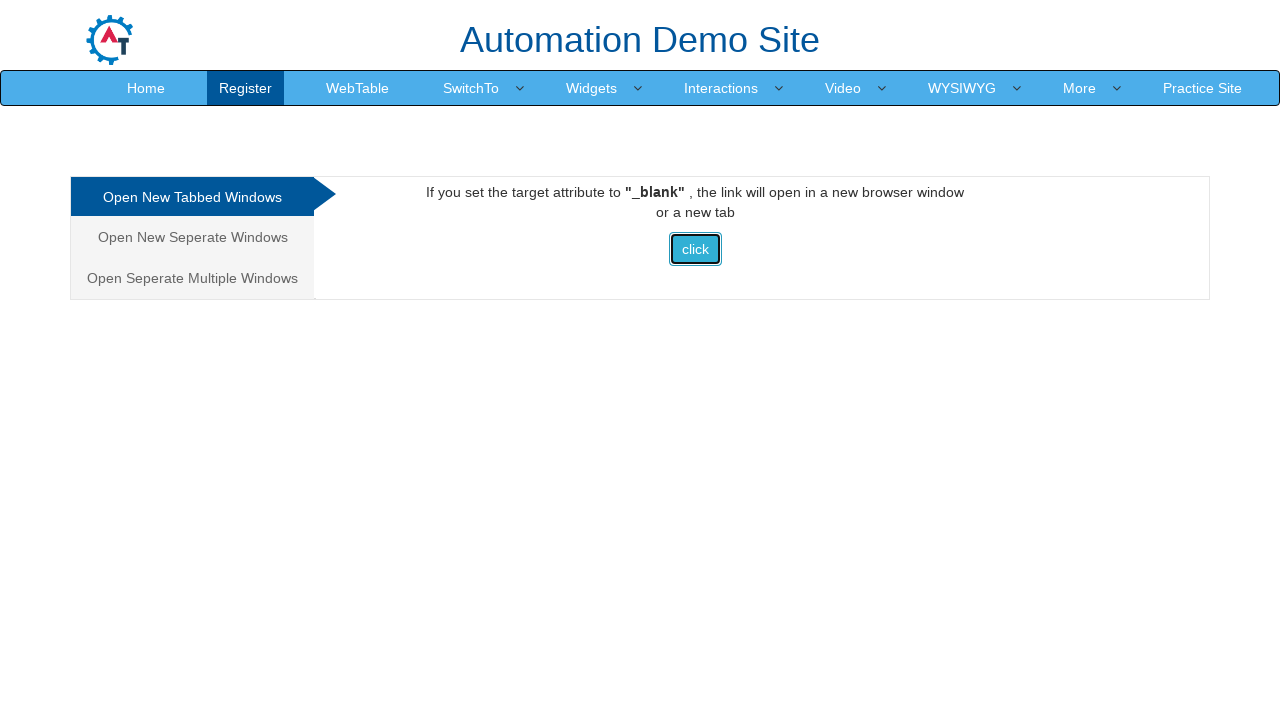

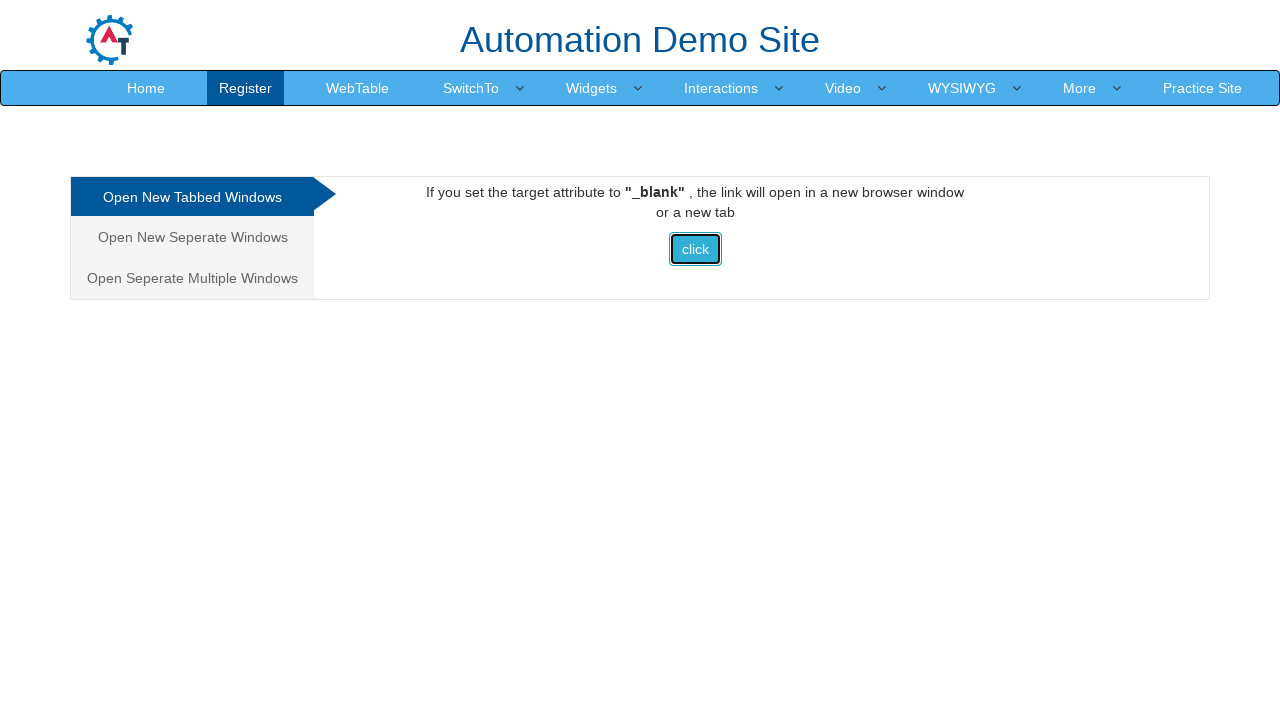